Tests JavaScript confirmation alert handling by clicking a button that triggers a JS confirm dialog and then dismissing or accepting it

Starting URL: https://the-internet.herokuapp.com/javascript_alerts

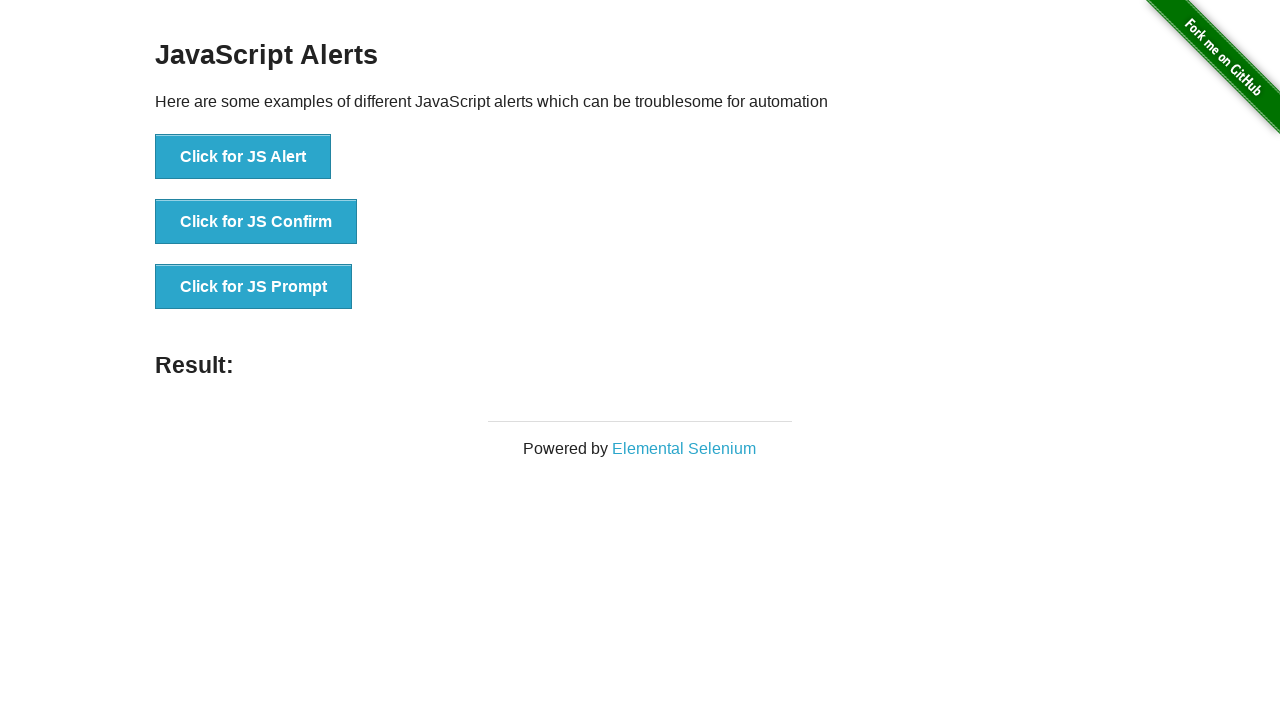

Clicked 'Click for JS Confirm' button to trigger confirmation dialog at (256, 222) on xpath=//button[normalize-space()='Click for JS Confirm']
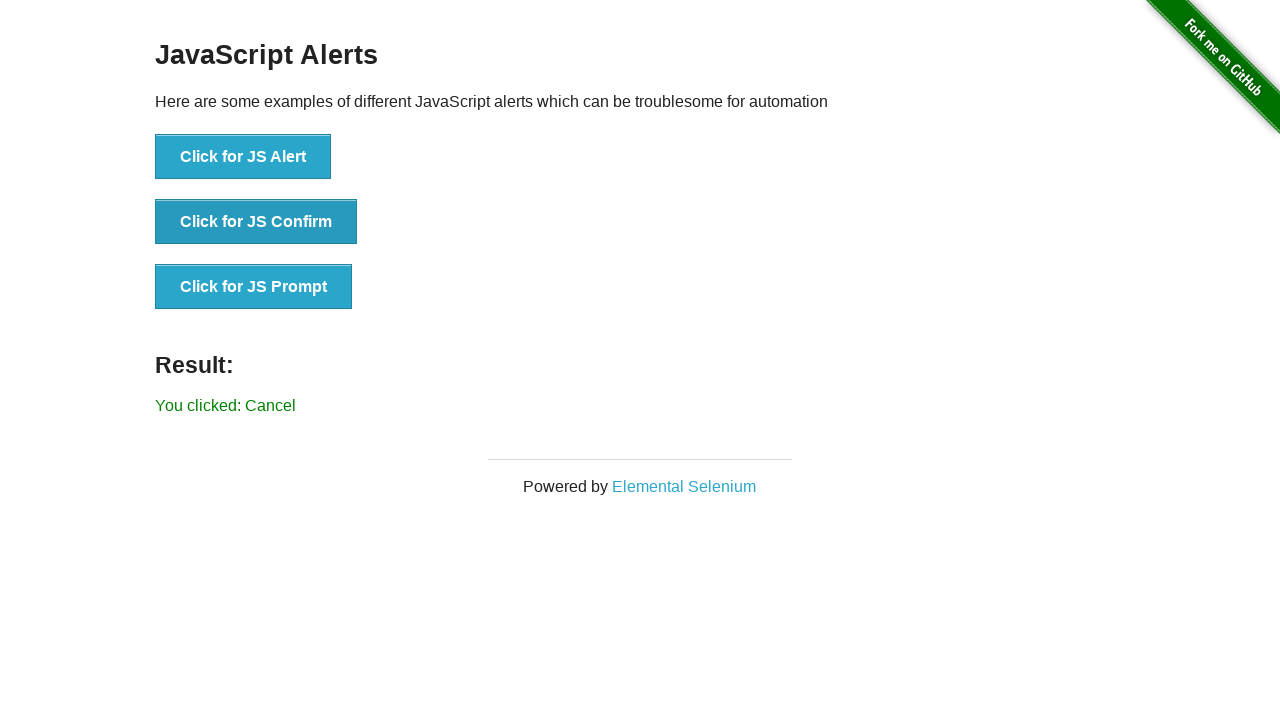

Set up dialog handler to accept confirmation alerts
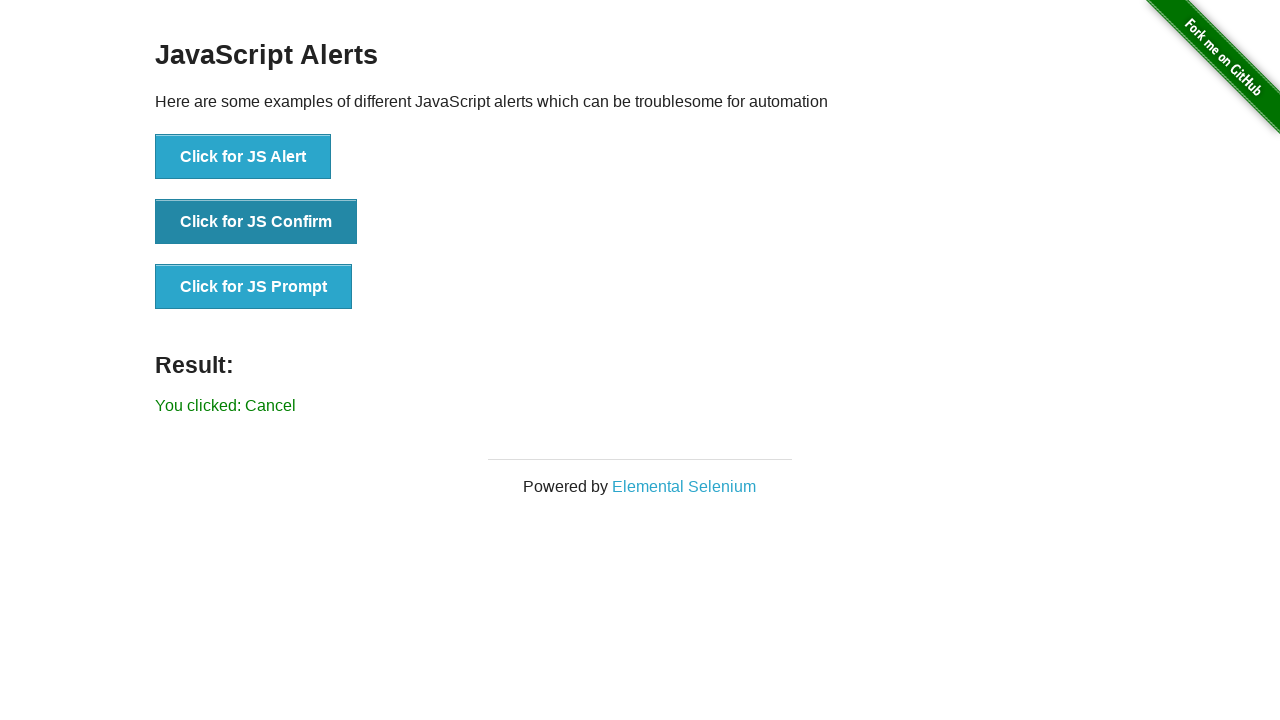

Clicked 'Click for JS Confirm' button again with dialog handler active at (256, 222) on xpath=//button[normalize-space()='Click for JS Confirm']
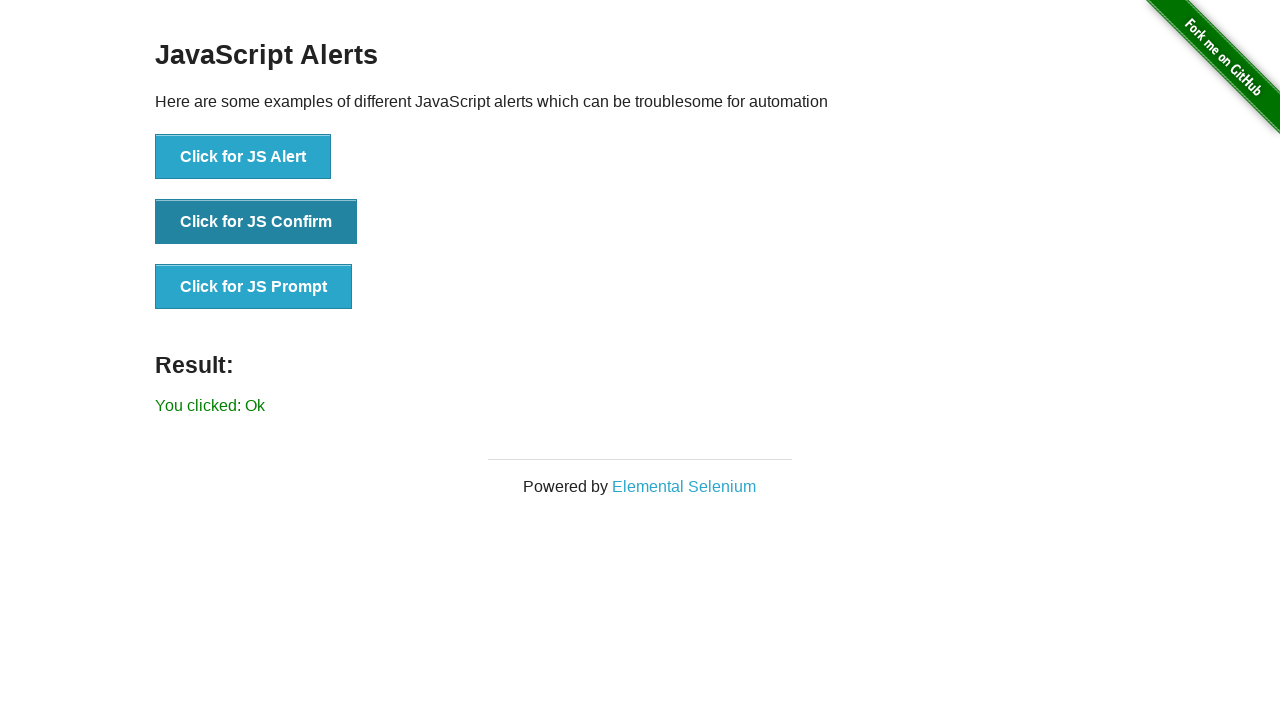

Waited for result element to appear after dialog acceptance
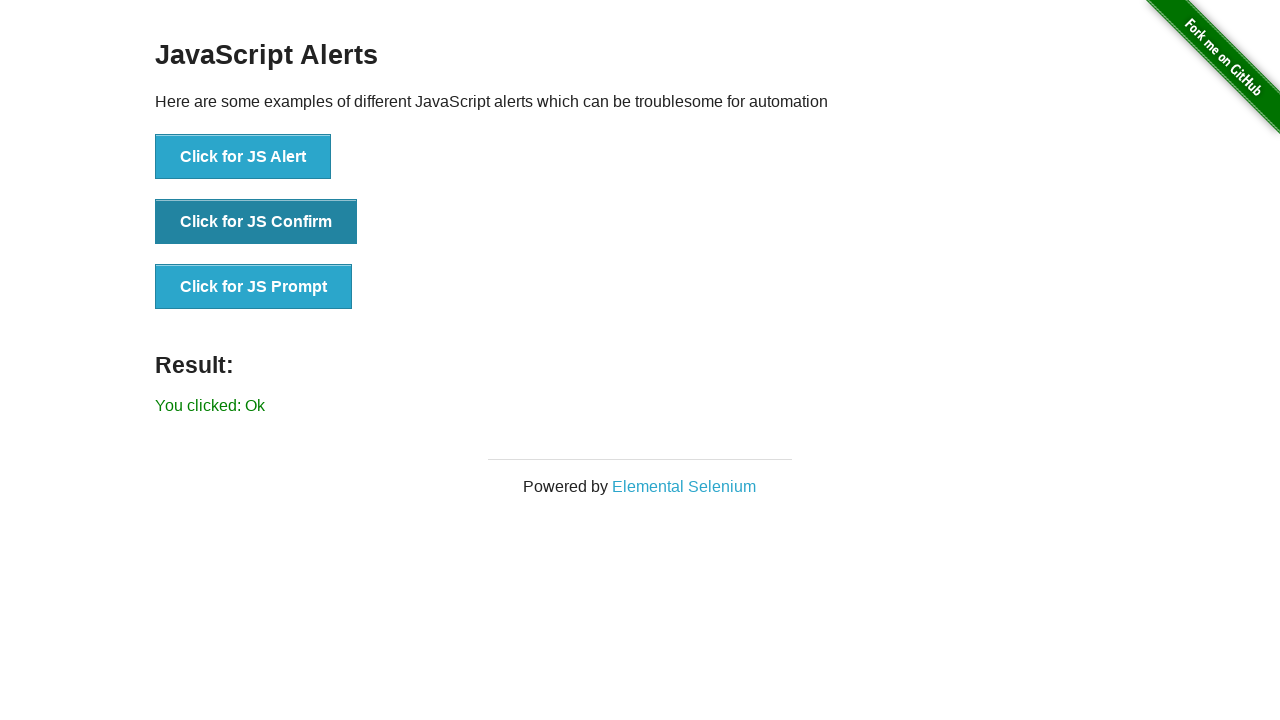

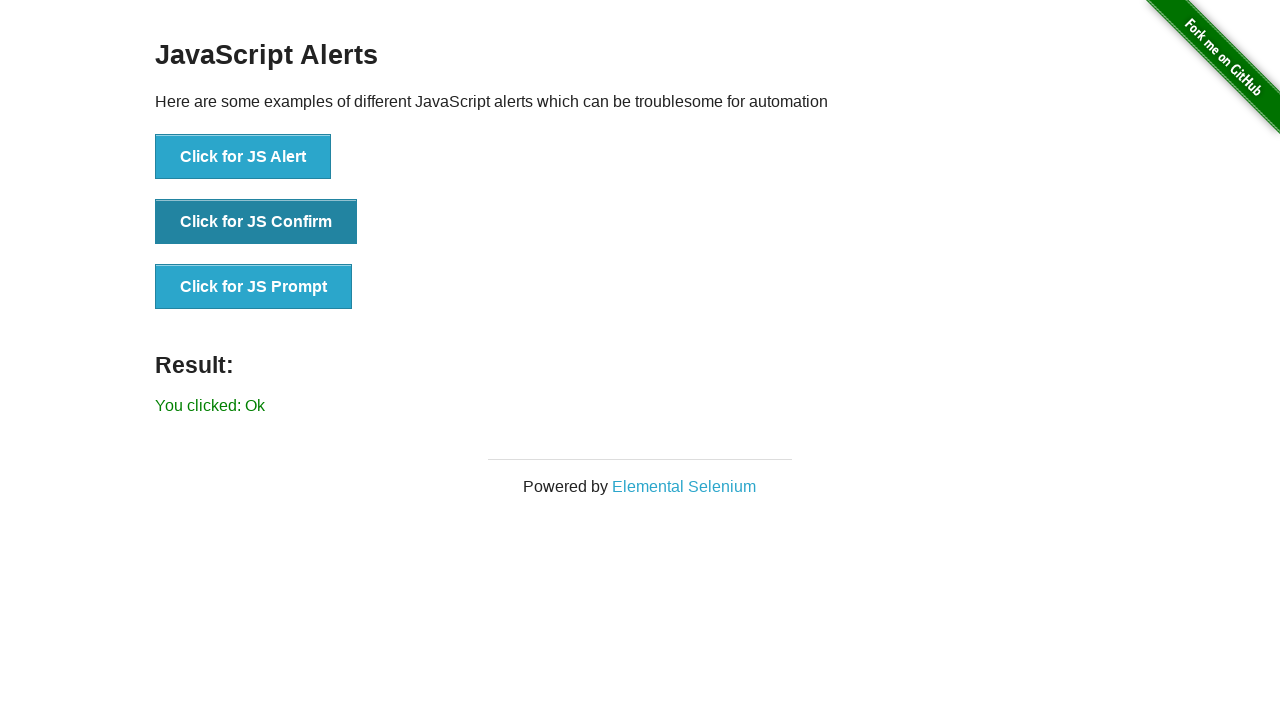